Tests right-click context menu functionality by performing a right-click action on an element, selecting "Copy" from the context menu, and accepting the resulting alert

Starting URL: https://swisnl.github.io/jQuery-contextMenu/demo.html

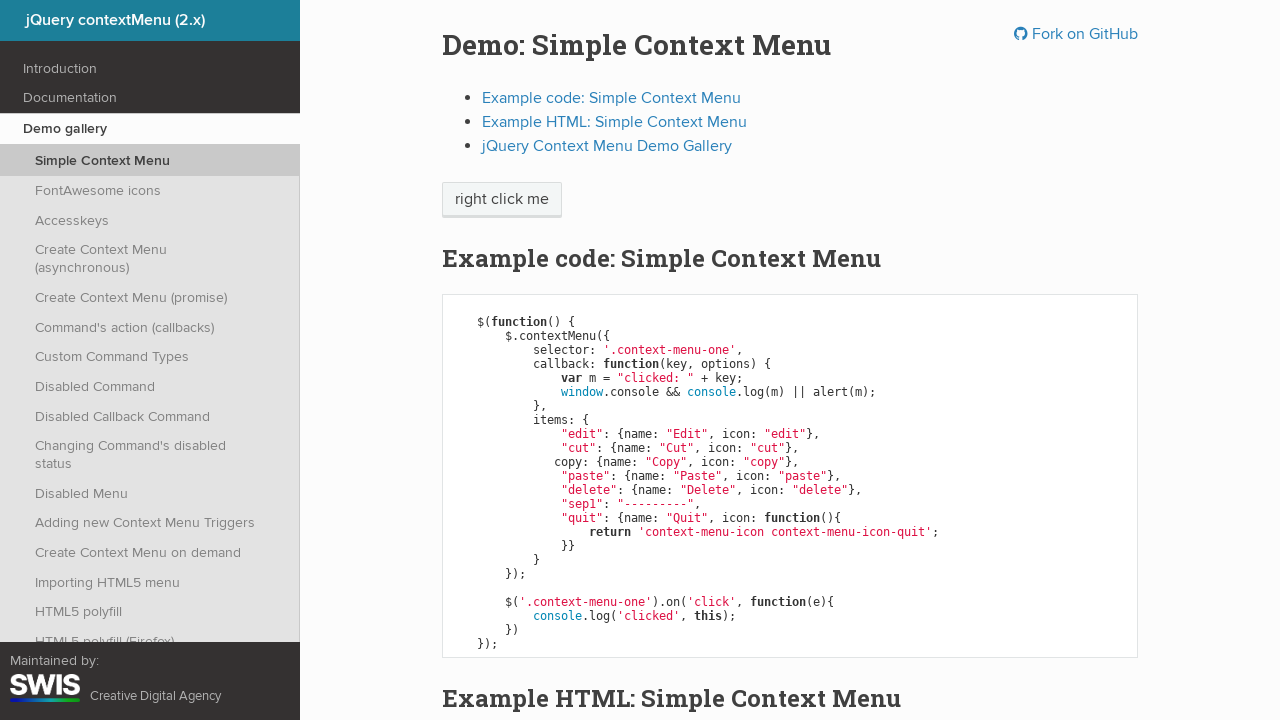

Located the element to right-click (context-menu-one button)
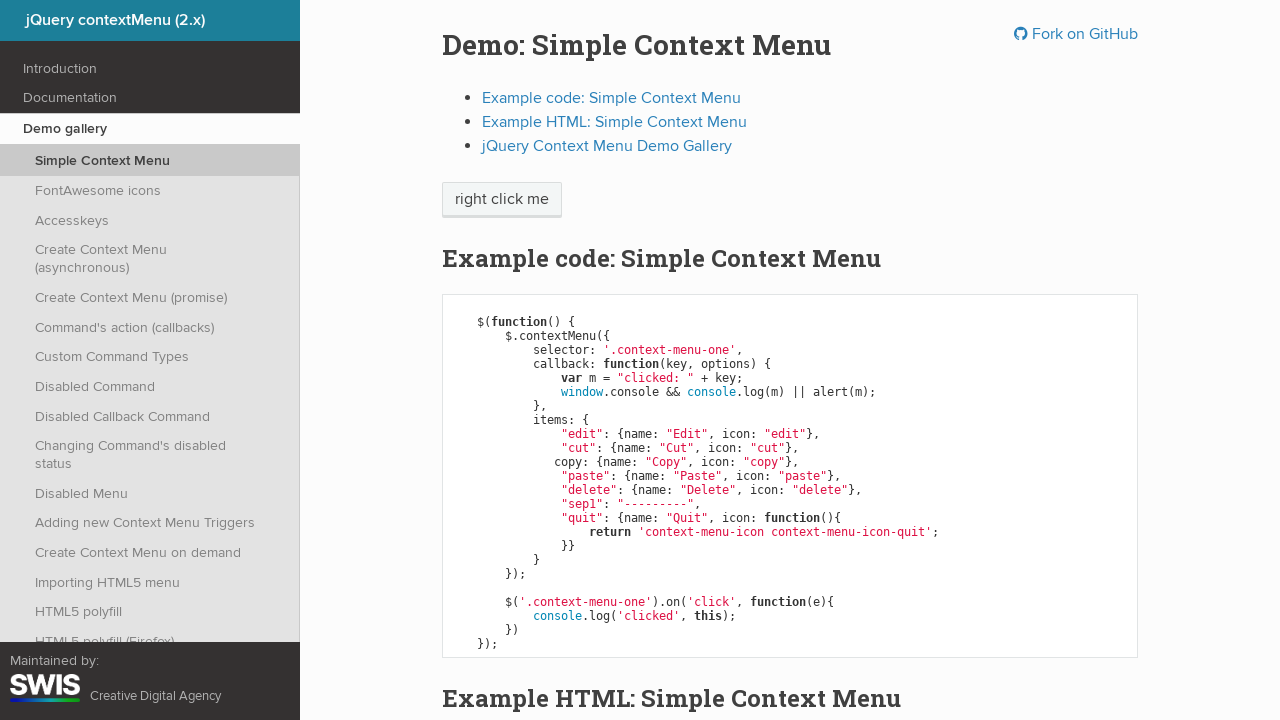

Performed right-click action on the element at (502, 200) on xpath=//span[@class='context-menu-one btn btn-neutral']
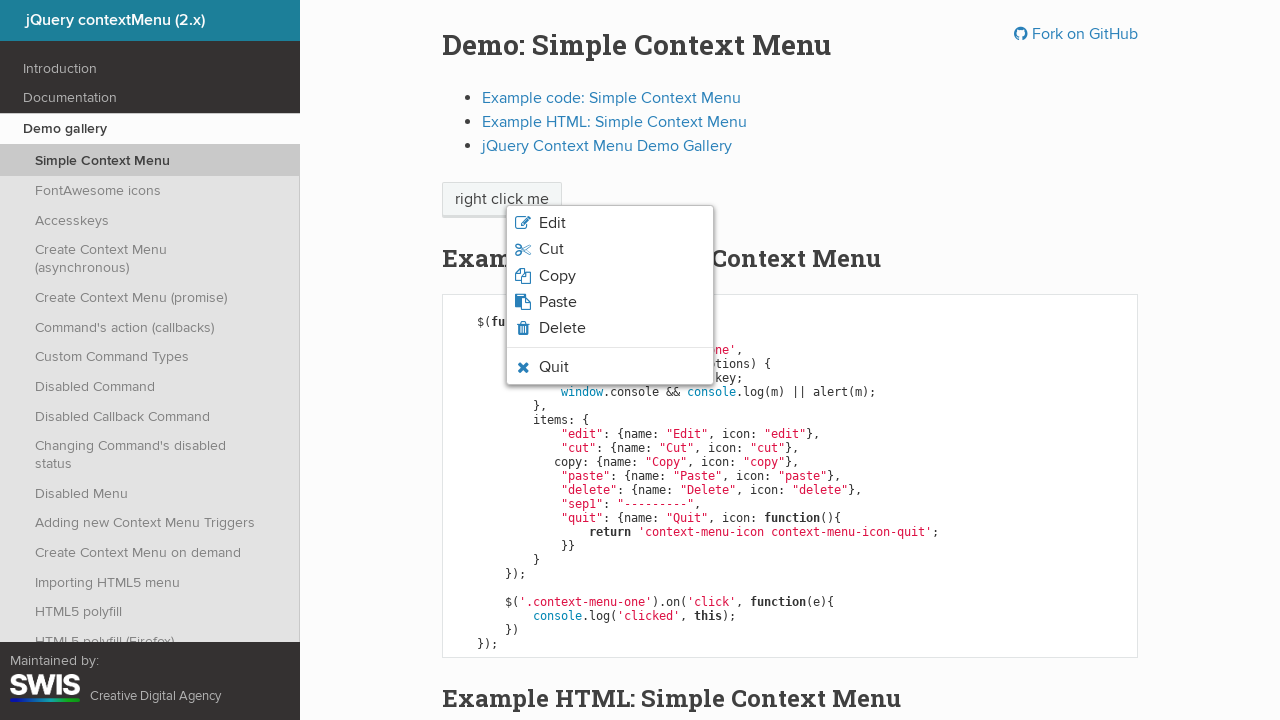

Clicked 'Copy' option from the context menu at (557, 276) on xpath=(//span[contains(text(),'Copy')])[2]
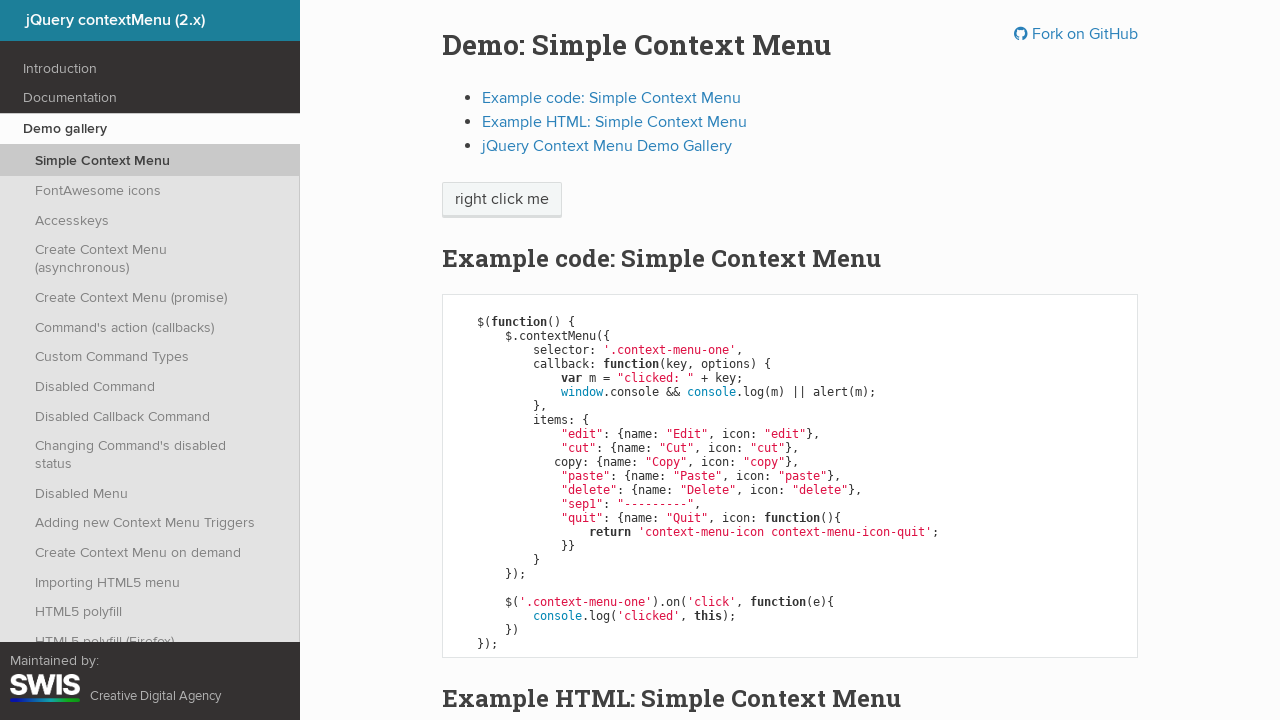

Alert dialog accepted
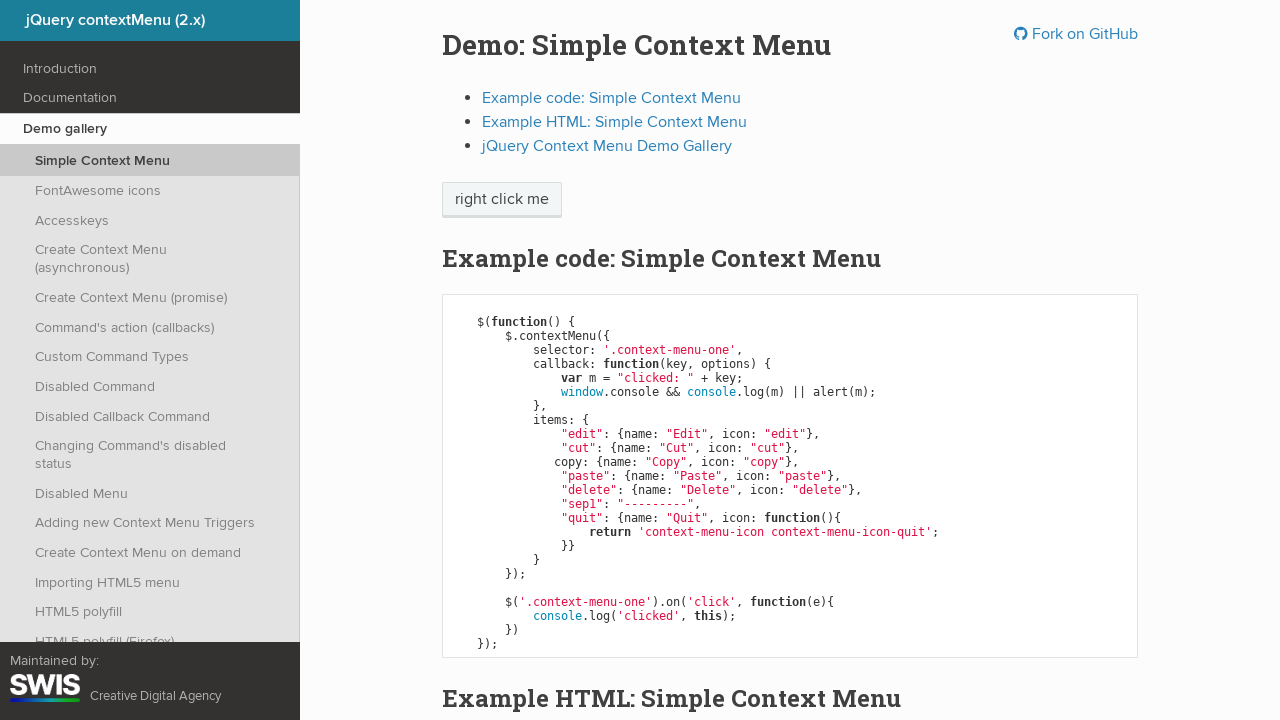

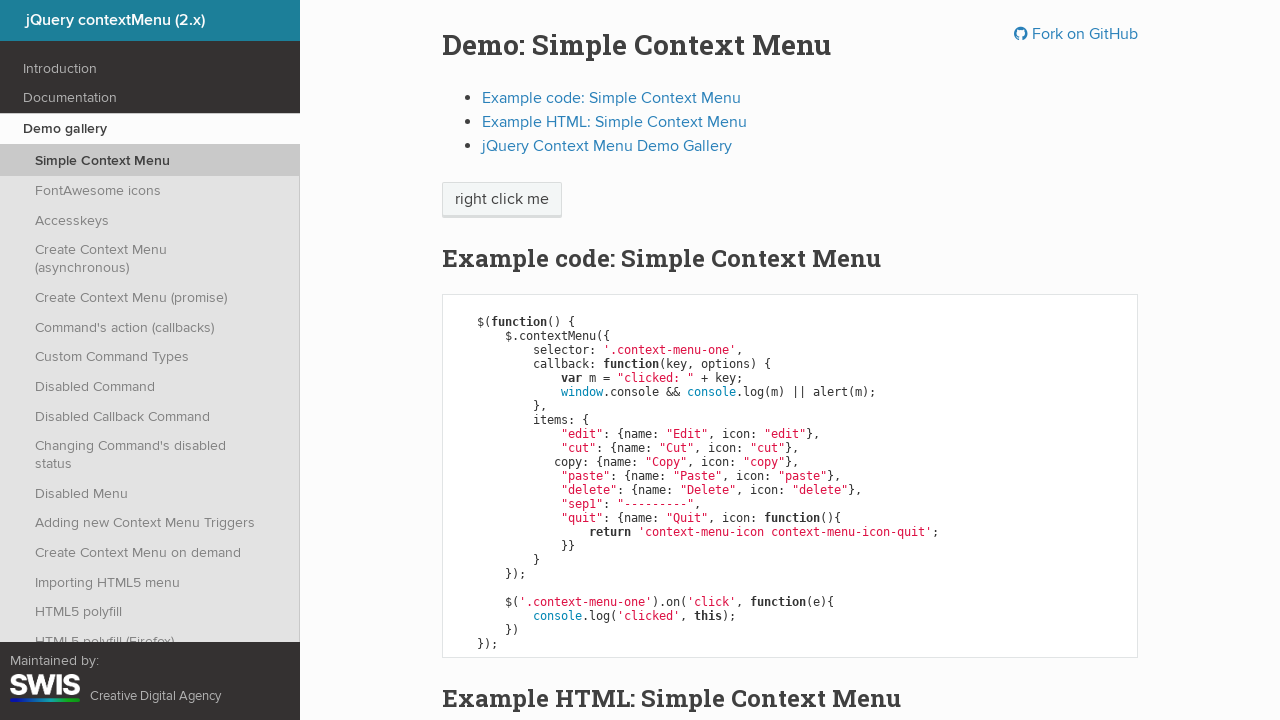